Navigates to Sauce Labs' guinea-pig test page and verifies the page title is correct

Starting URL: https://saucelabs.com/test/guinea-pig

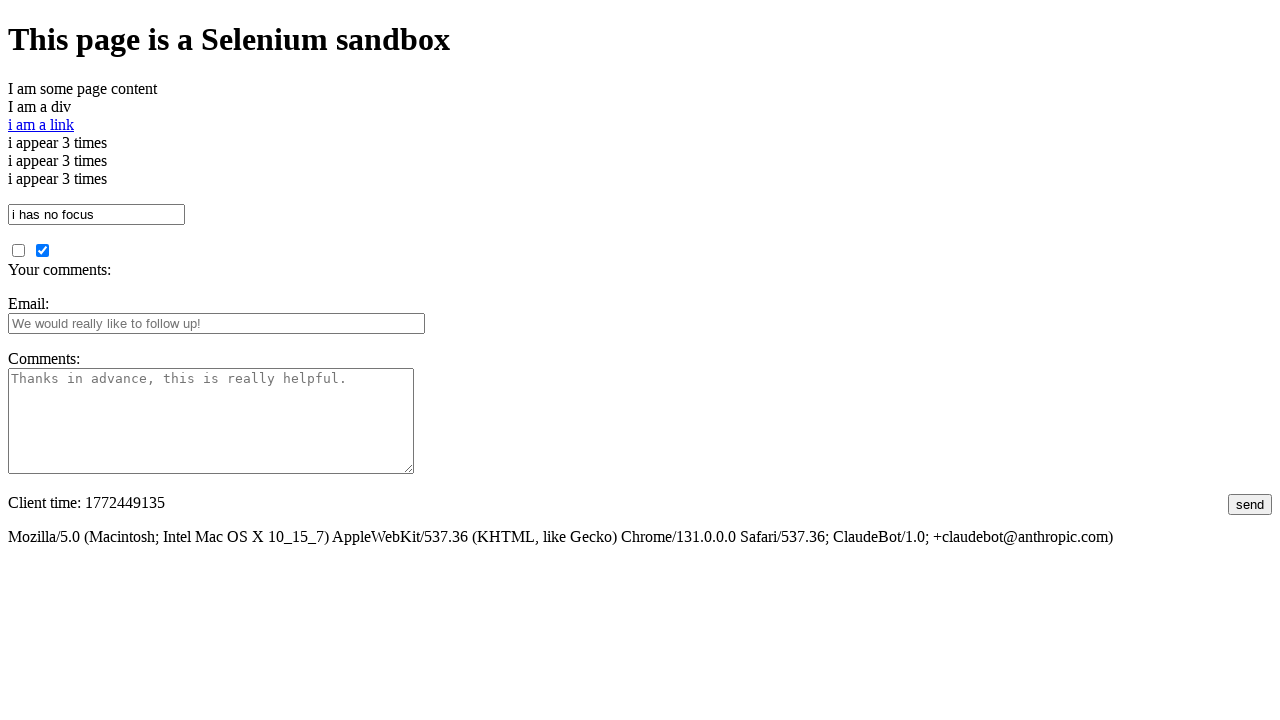

Navigated to Sauce Labs guinea-pig test page
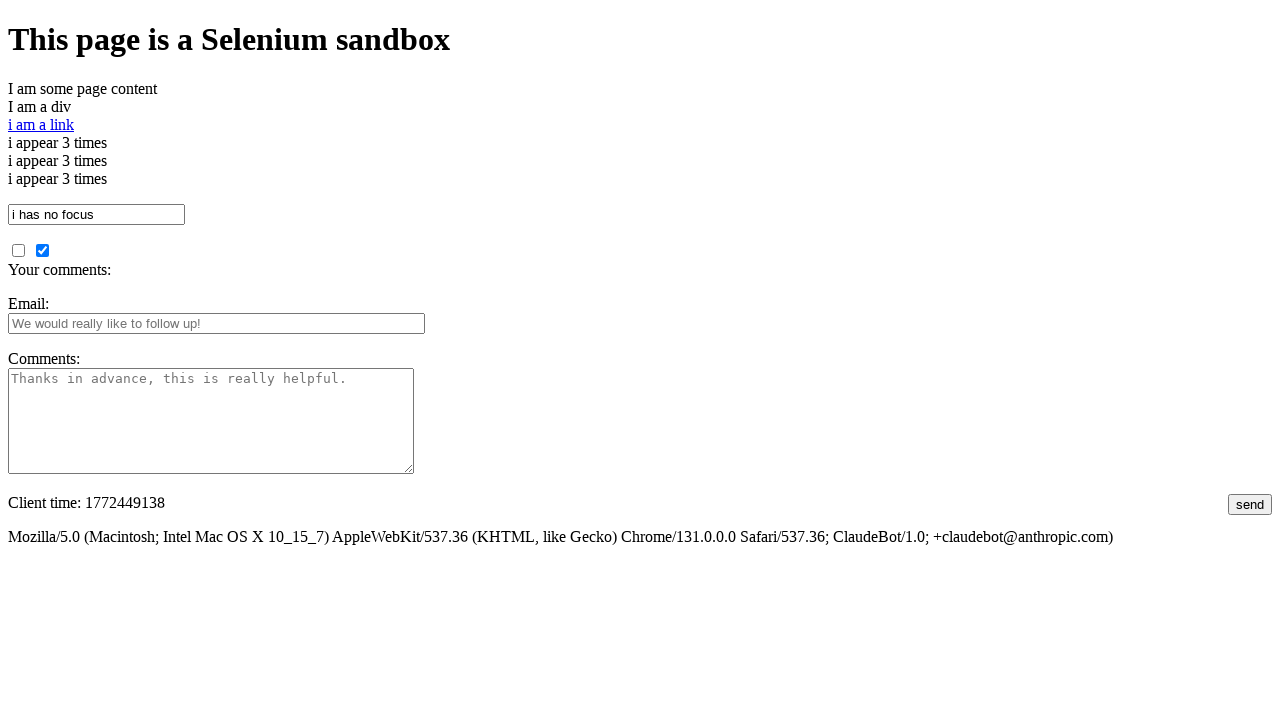

Verified page title is 'I am a page title - Sauce Labs'
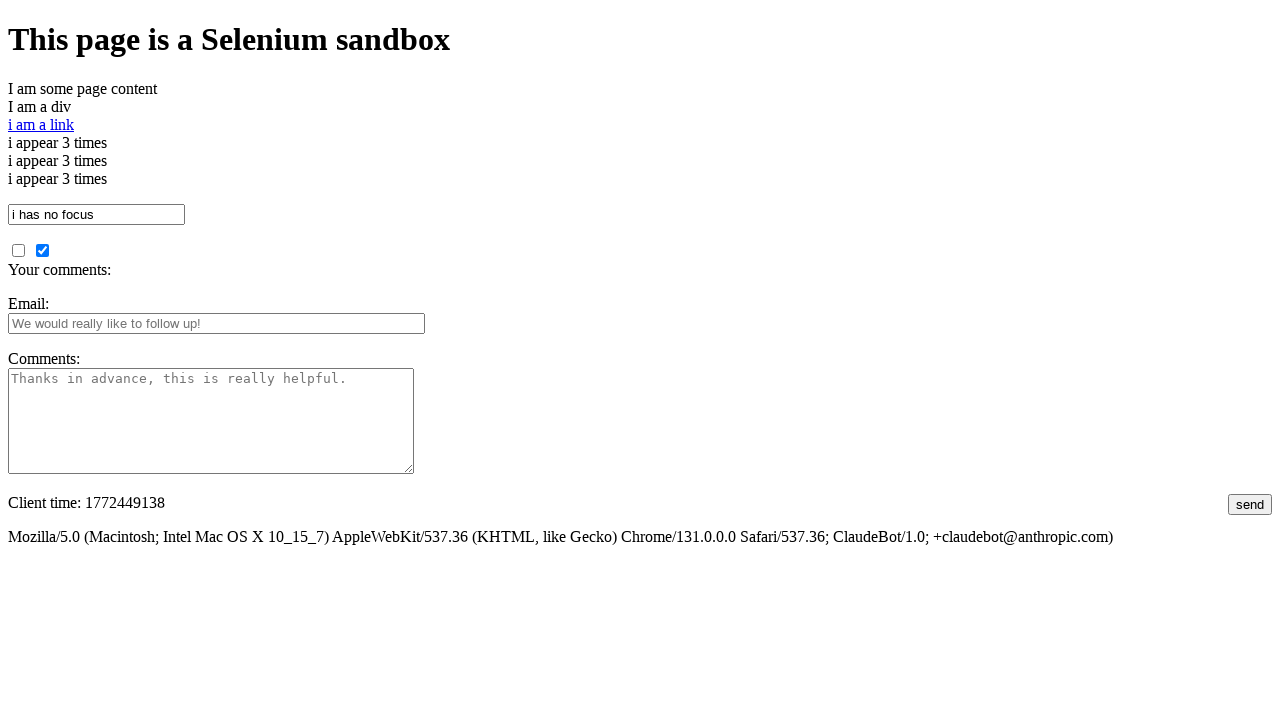

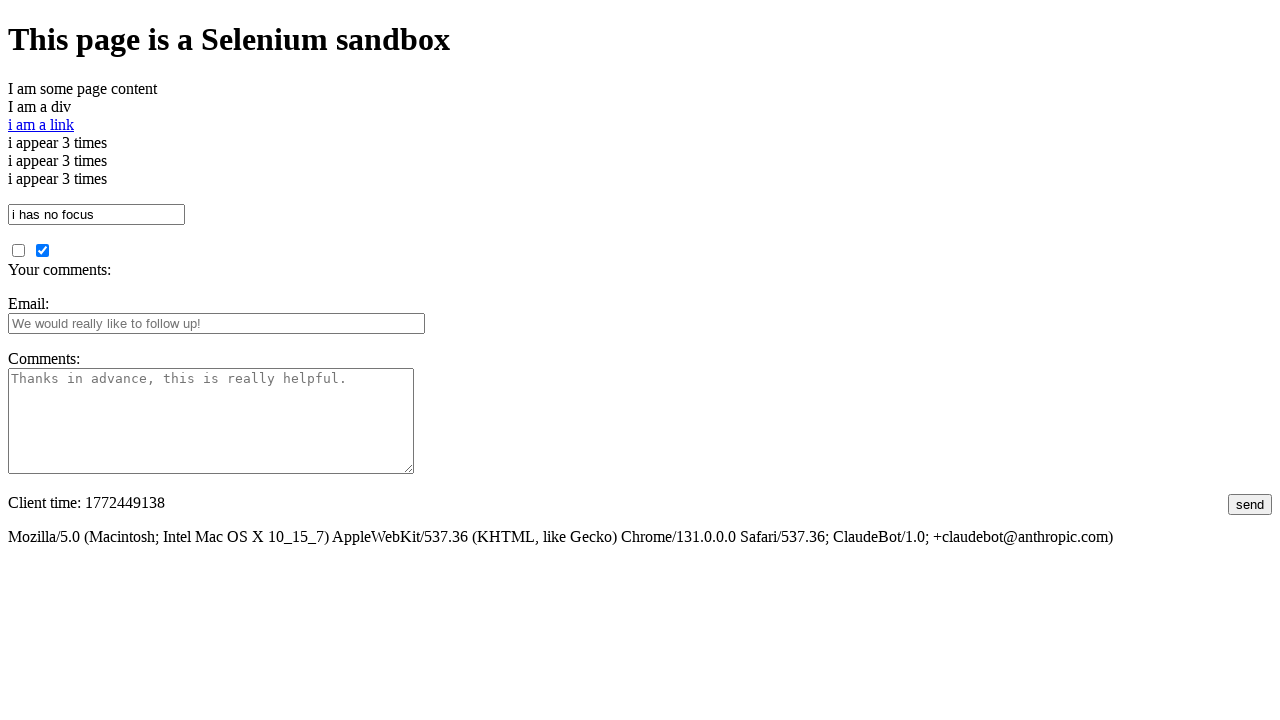